Tests form field interaction on a registration page by filling the first name field and verifying the input value and placeholder attributes can be retrieved

Starting URL: https://naveenautomationlabs.com/opencart/index.php?route=account/register

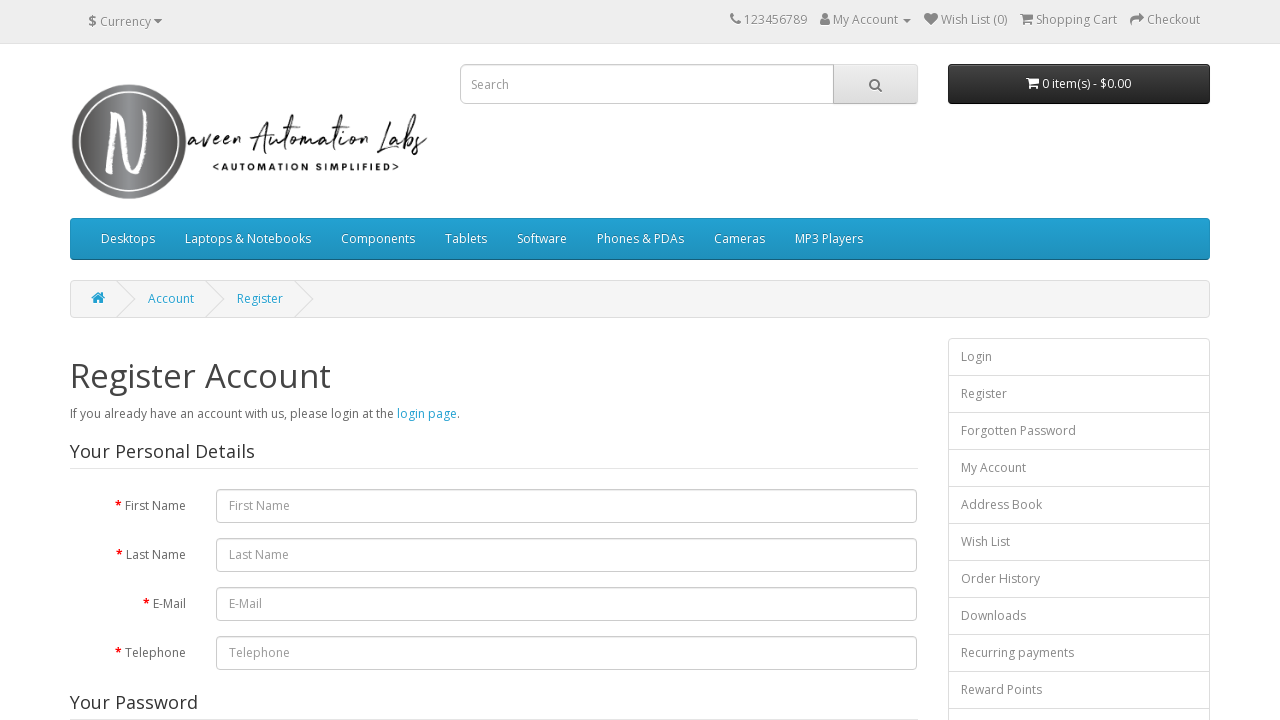

Filled first name field with 'sneha poojary' on #input-firstname
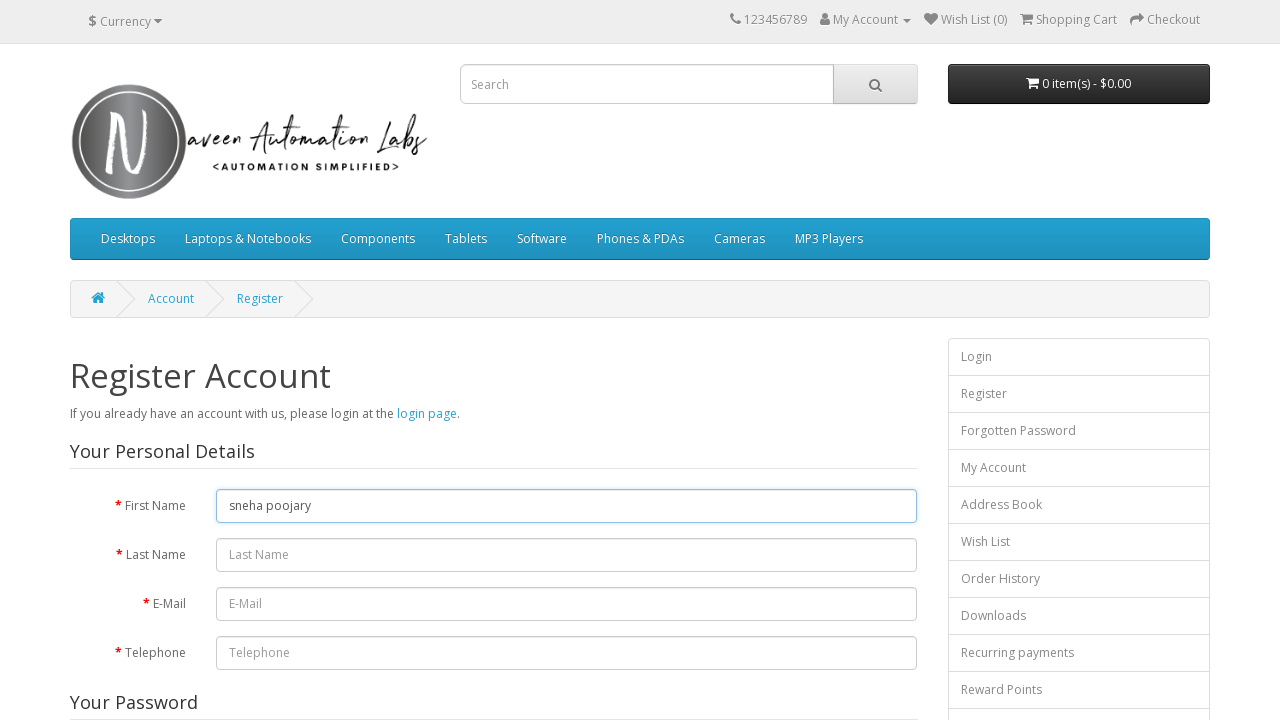

Retrieved value attribute from first name field
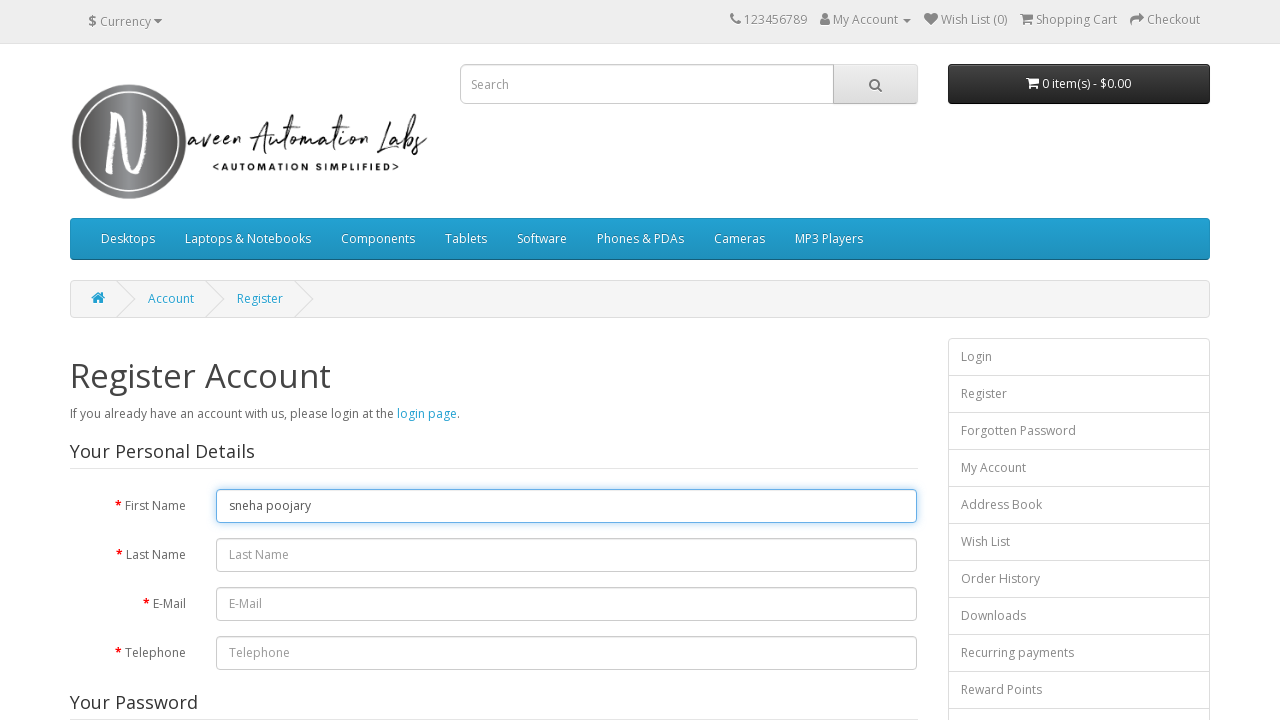

Retrieved placeholder attribute from first name field
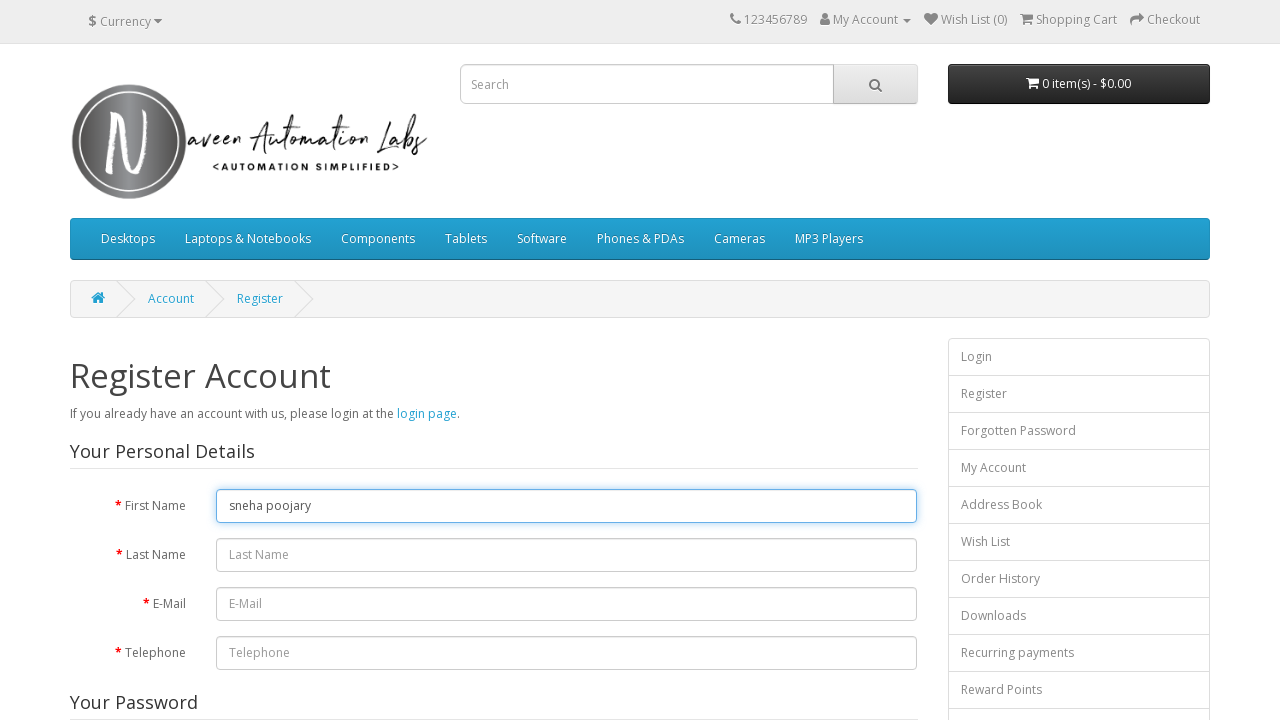

Printed input value: 
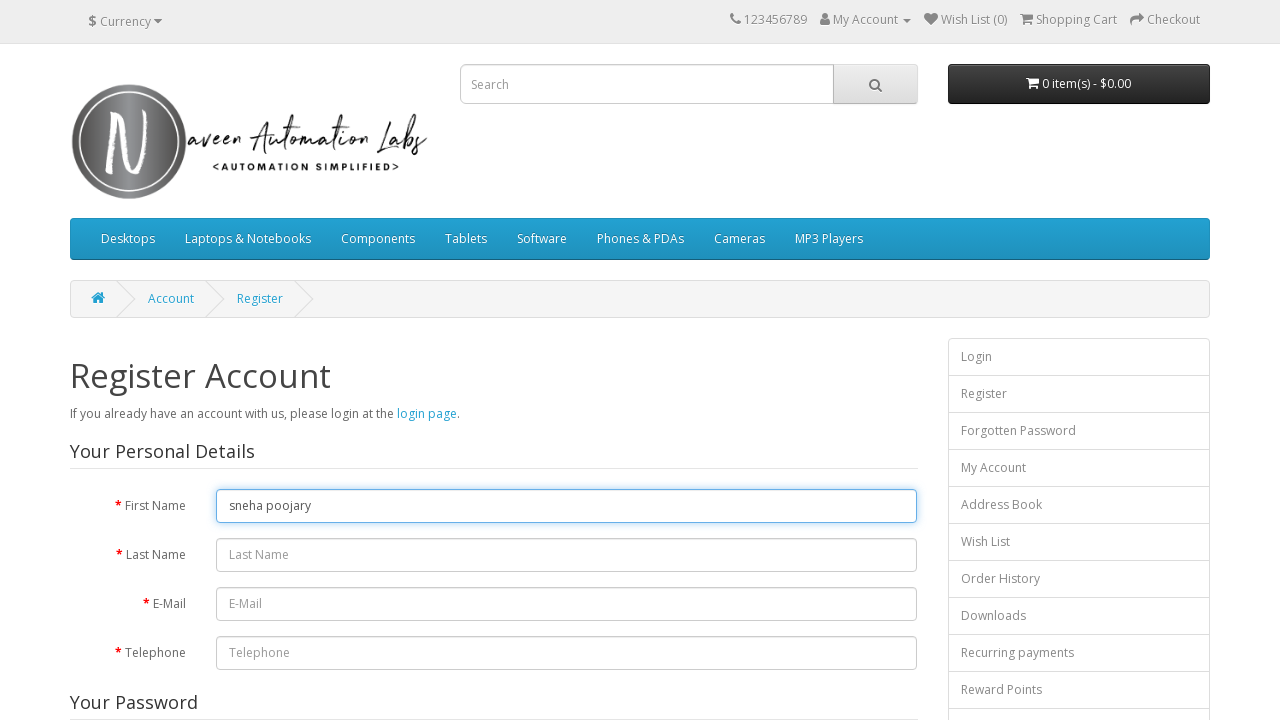

Printed placeholder text: First Name
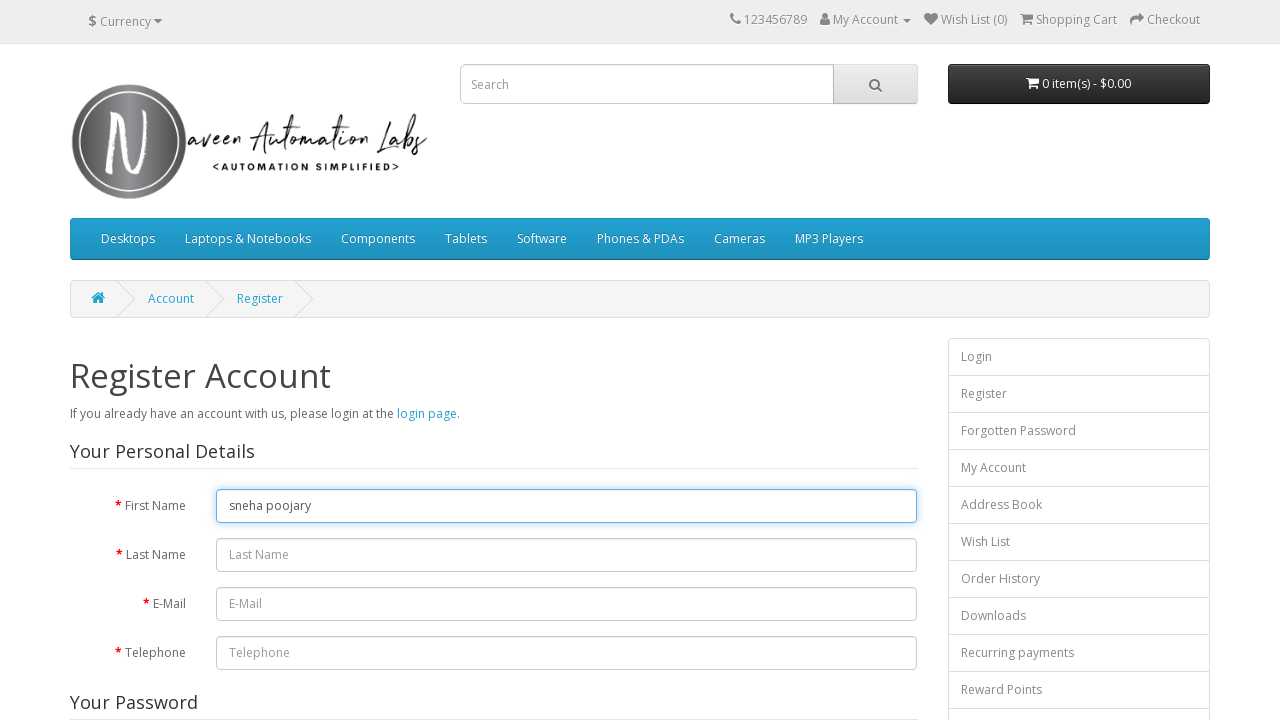

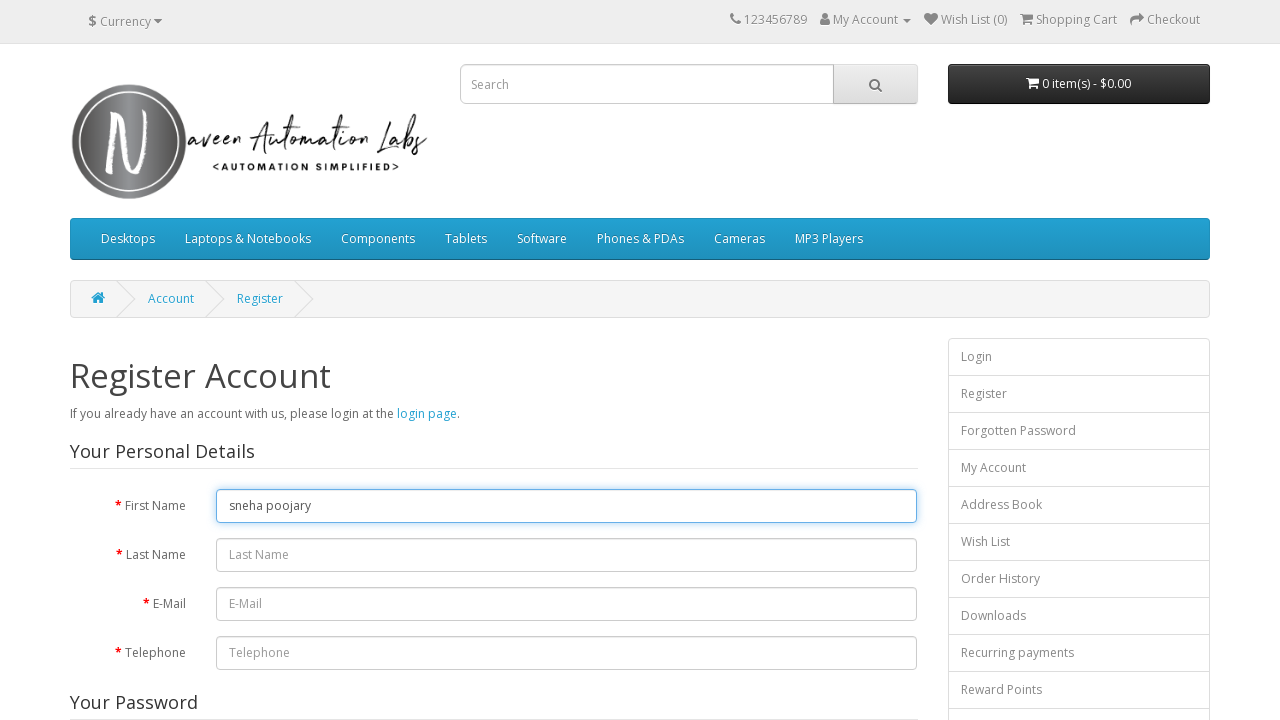